Tests the web table functionality on DemoQA site by navigating to the Web Tables section and adding a new record with user information

Starting URL: https://demoqa.com/

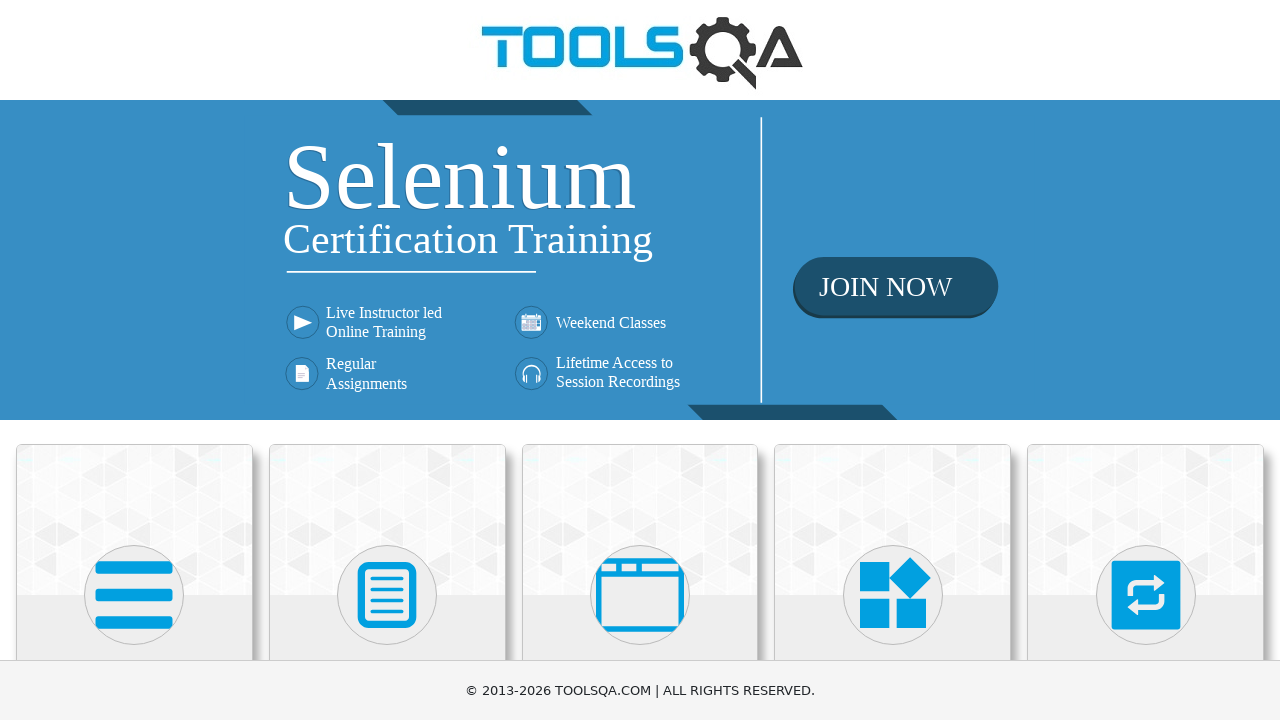

Clicked on Elements section at (134, 360) on h5:has-text('Elements')
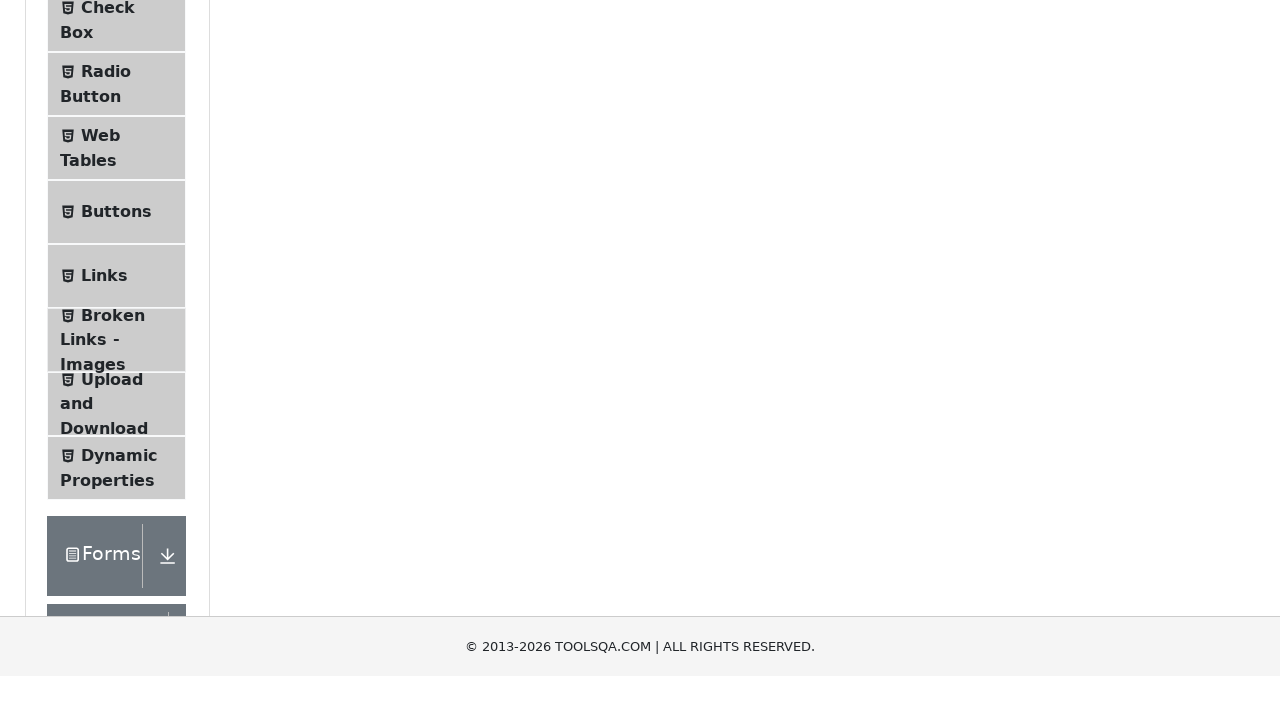

Clicked on Web Tables menu item at (100, 440) on span:has-text('Web Tables')
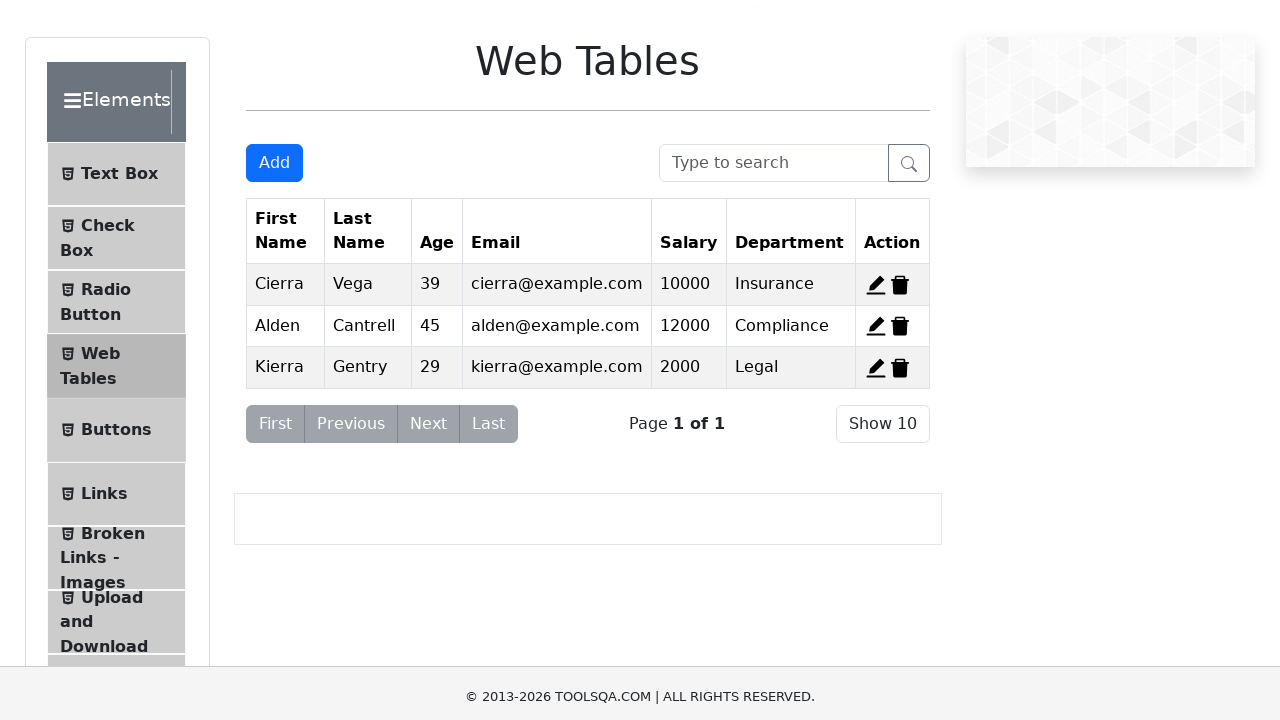

Clicked Add button to open form at (274, 157) on button:has-text('Add')
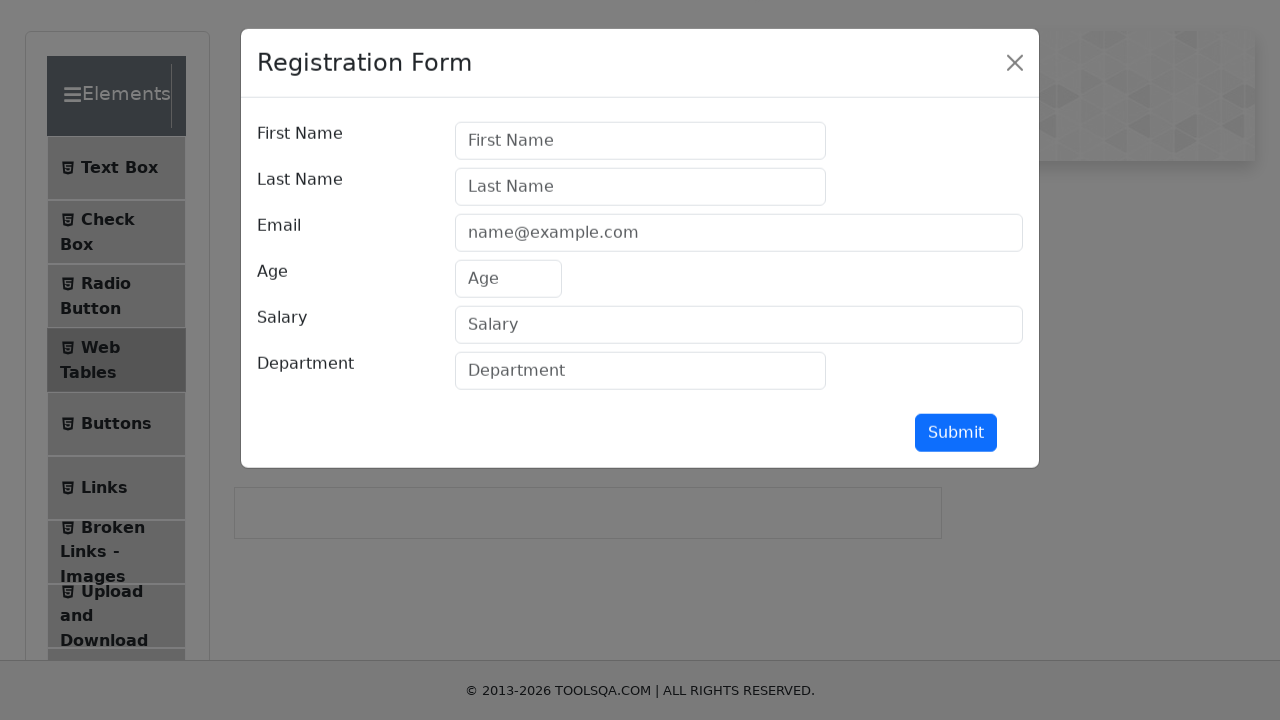

Filled First Name field with 'Alexis' on input#firstName
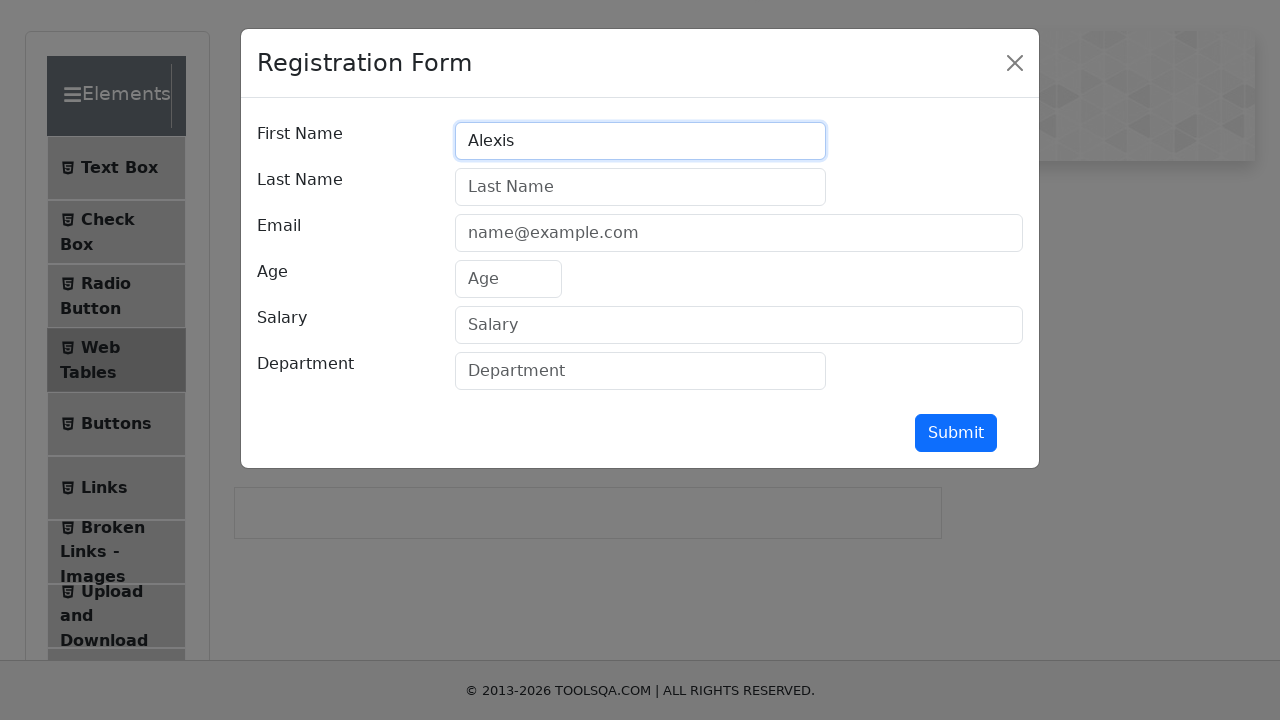

Filled Last Name field with 'Medrano' on input#lastName
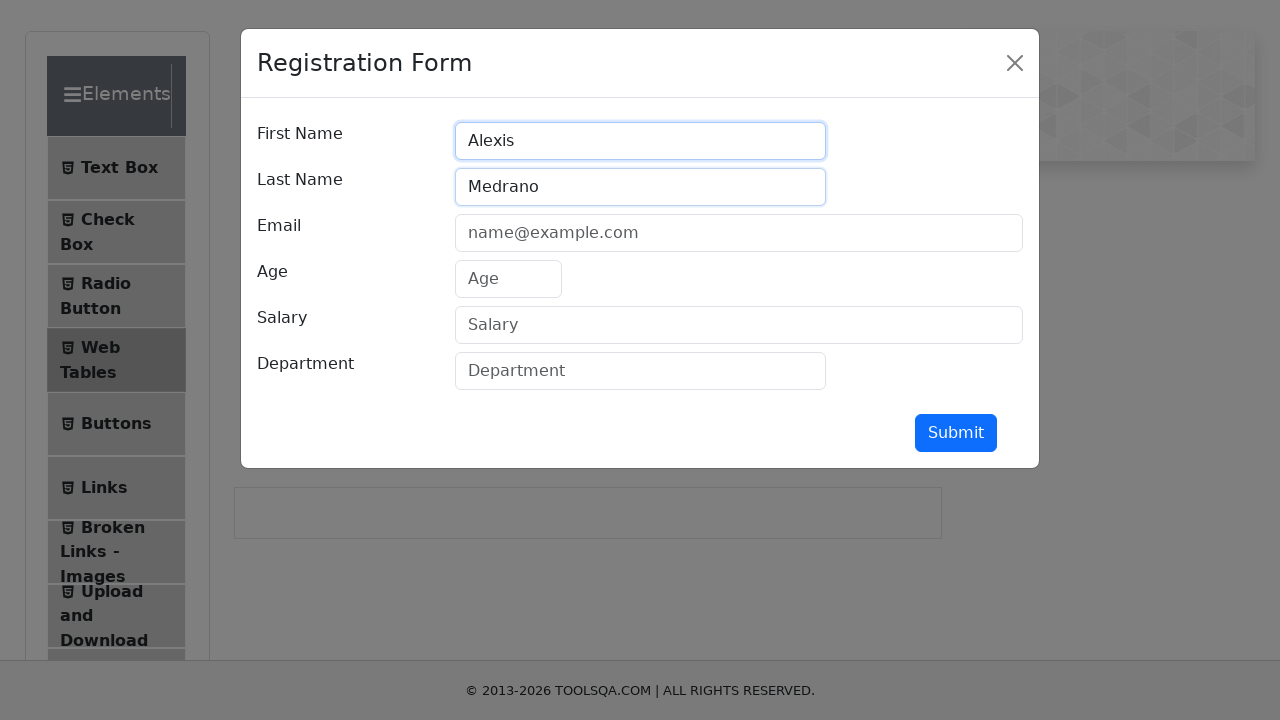

Filled Email field with 'Alexis@gmail.com' on input#userEmail
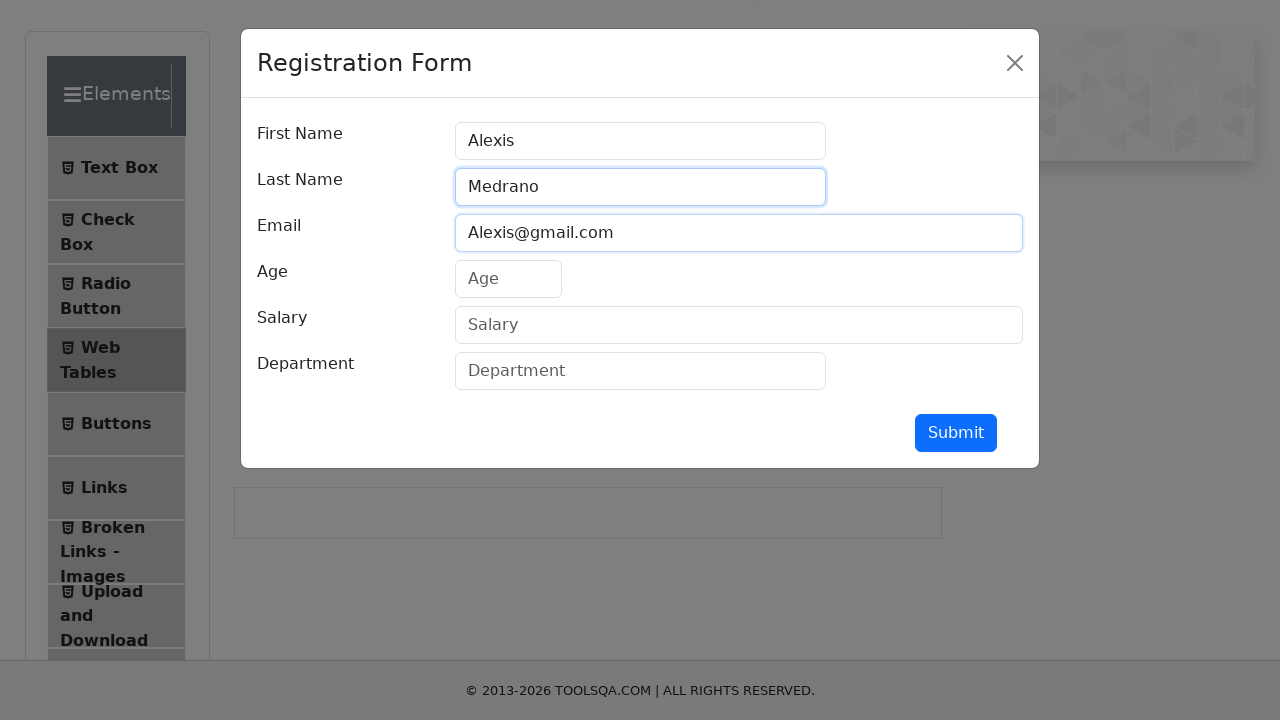

Filled Age field with '33' on input#age
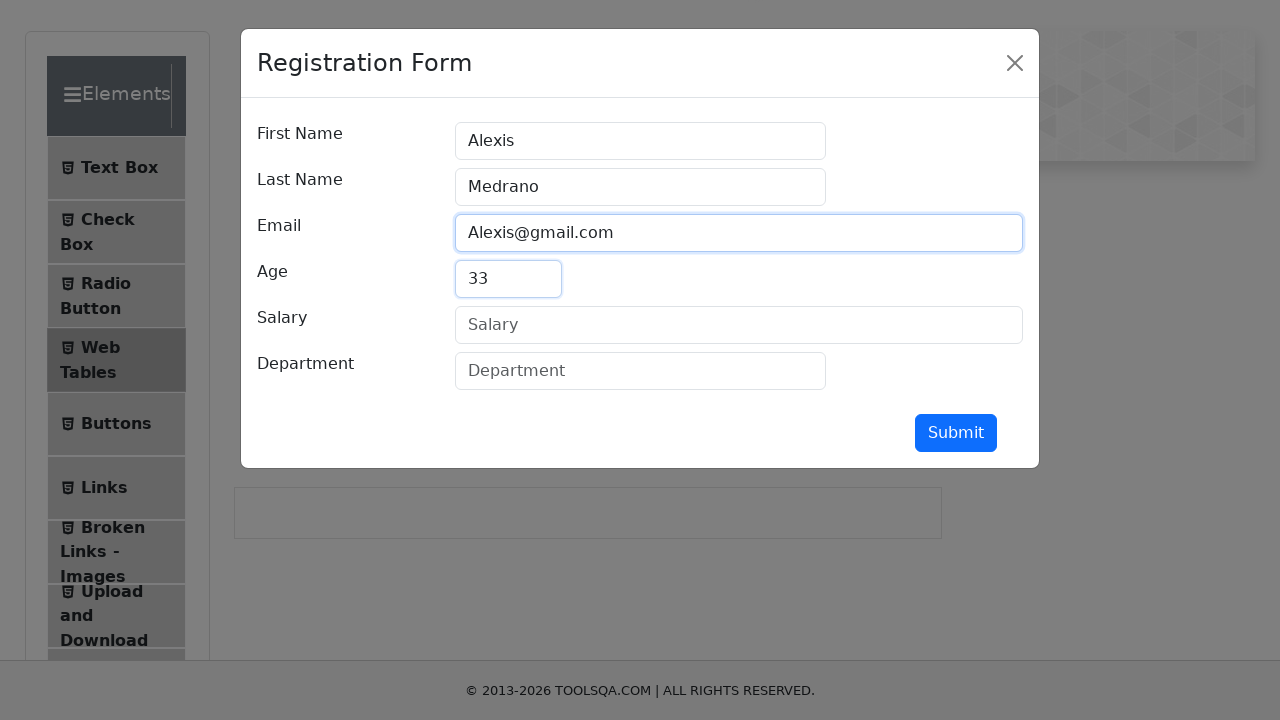

Filled Salary field with '1500' on input#salary
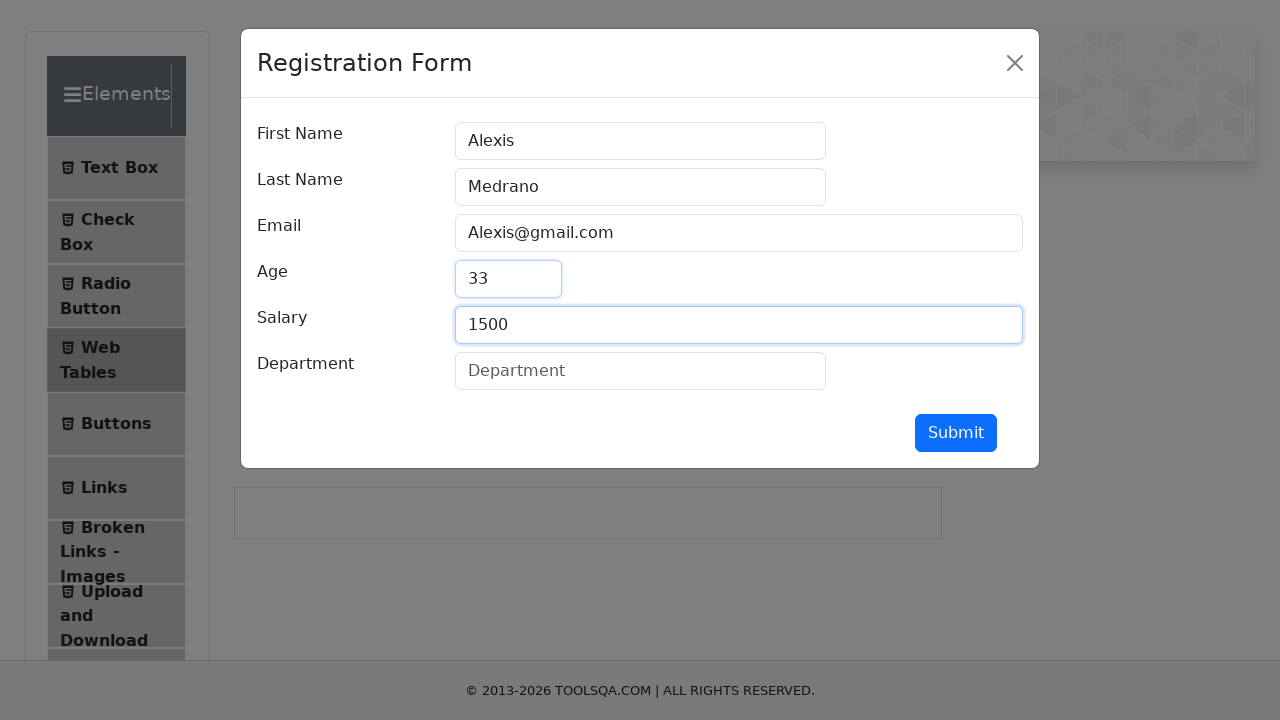

Filled Department field with 'IT' on input#department
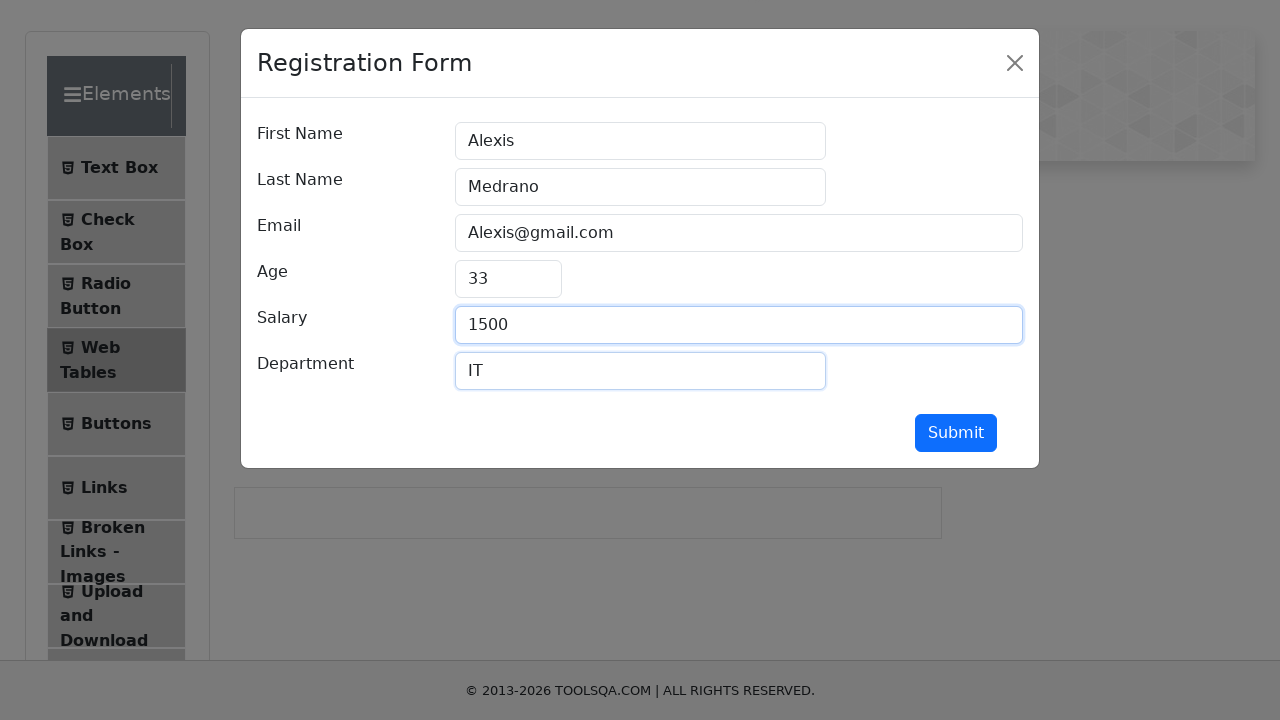

Clicked Submit button to add new record at (956, 433) on button#submit
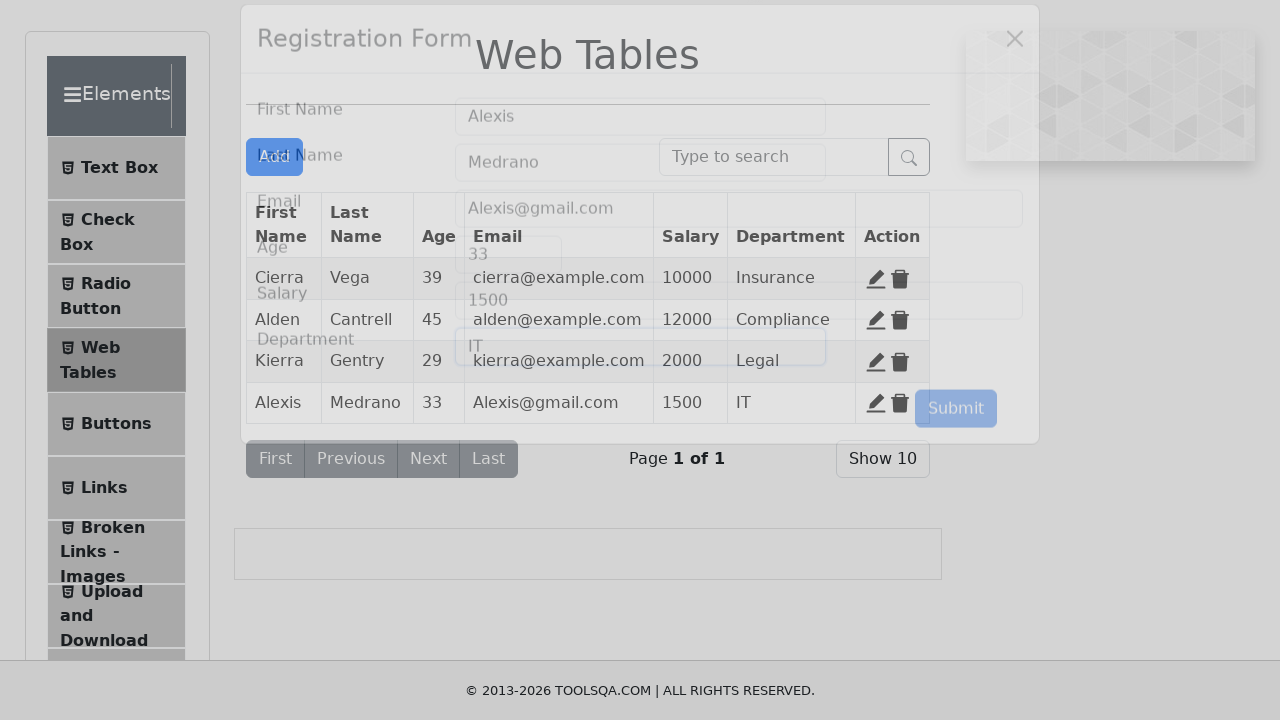

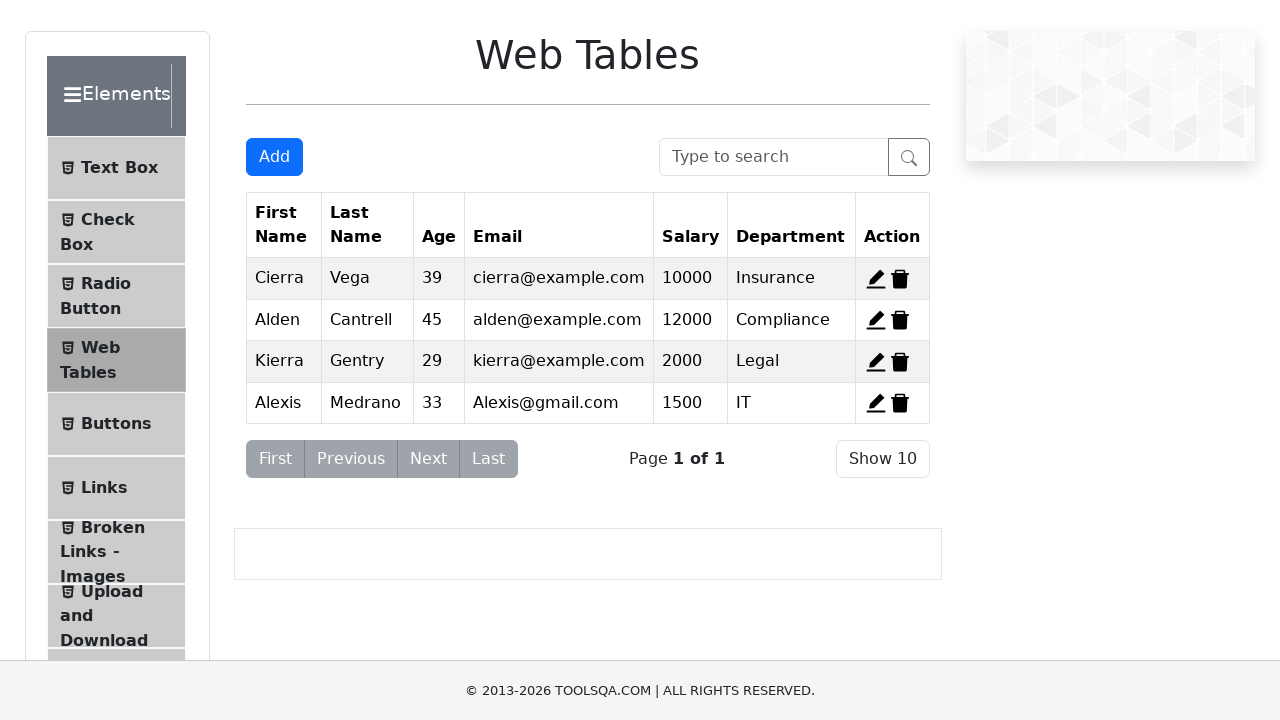